Tests page scrolling functionality by navigating to a news site and scrolling to the bottom of the page using JavaScript execution.

Starting URL: https://news.qq.com/

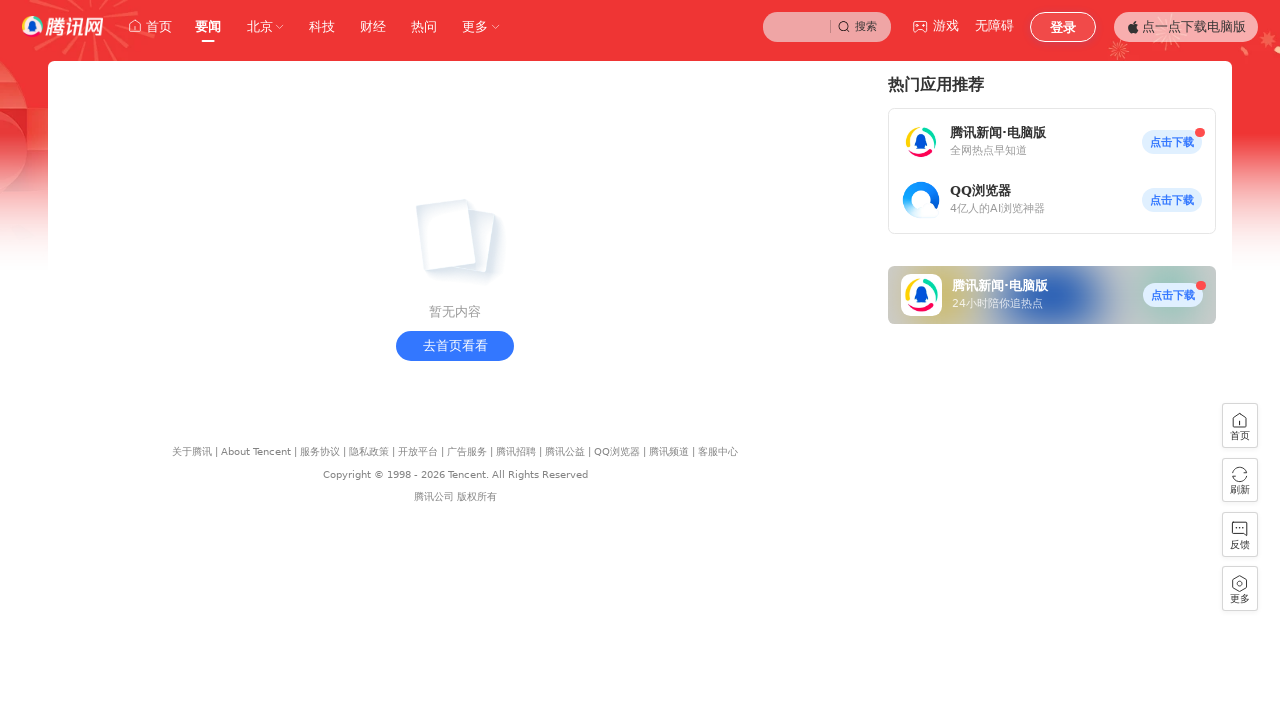

Navigated to news.qq.com
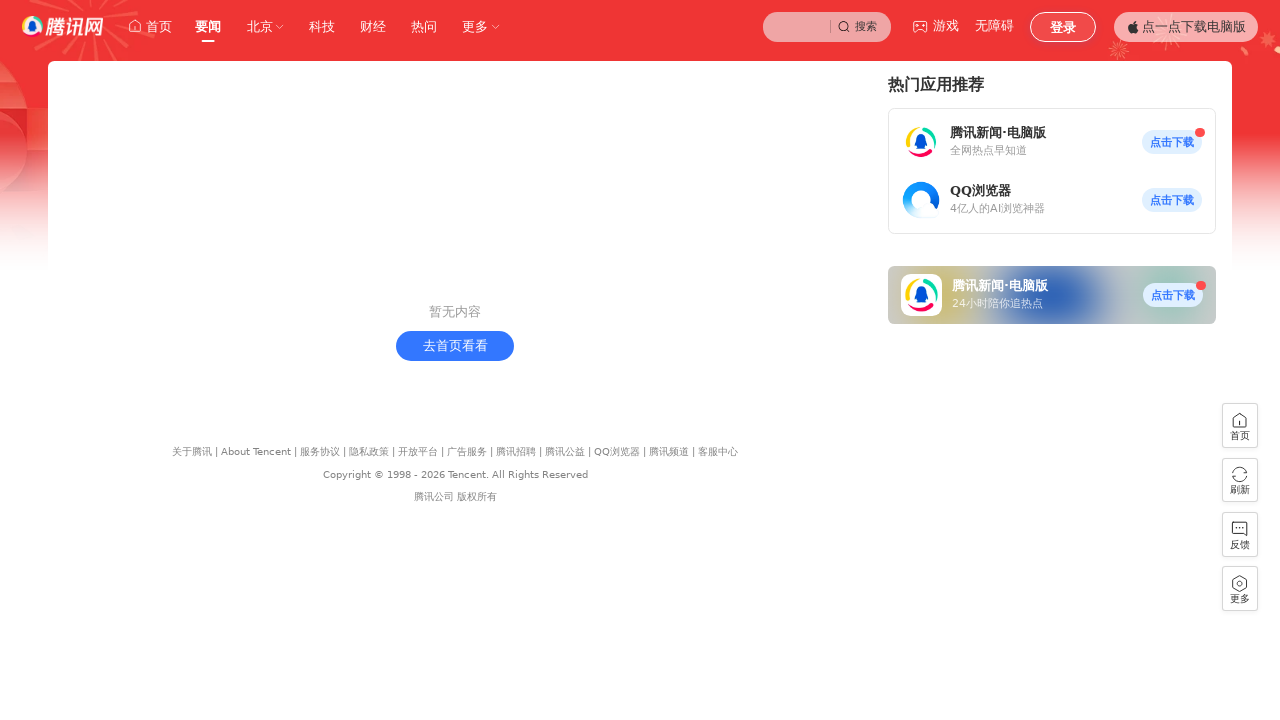

Scrolled to bottom of page using JavaScript
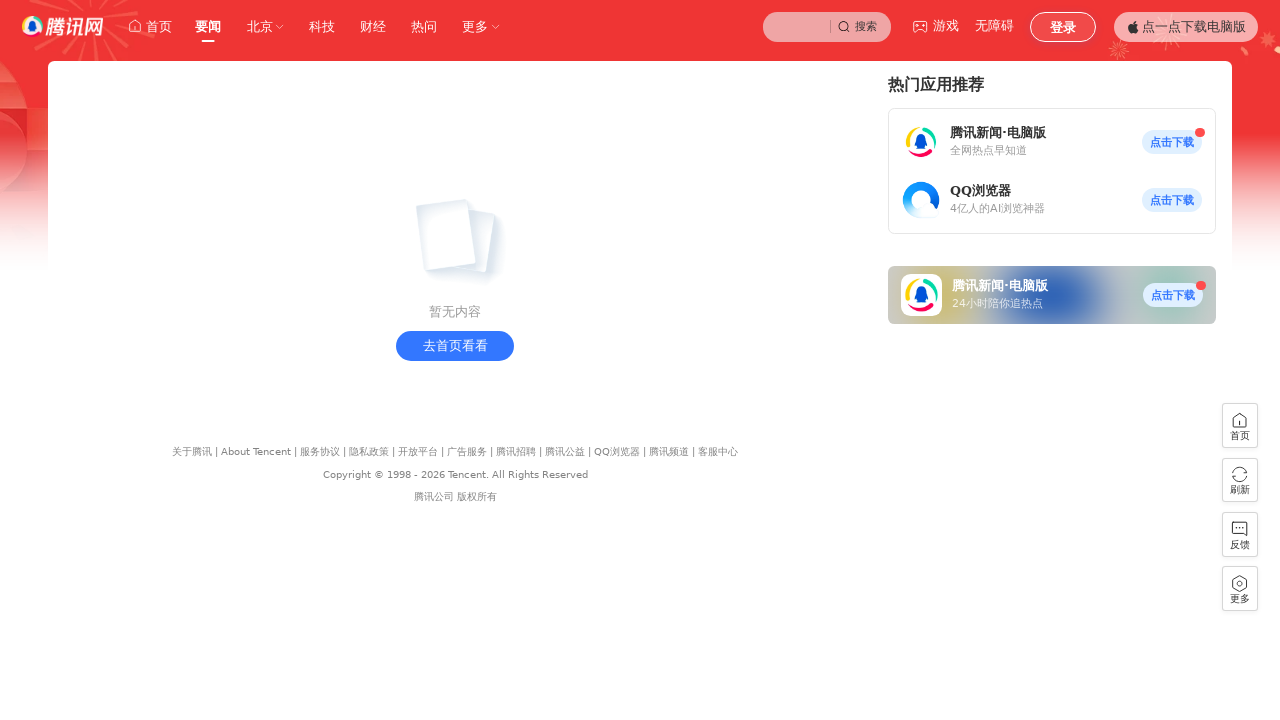

Waited 2 seconds for dynamic content to load after scrolling
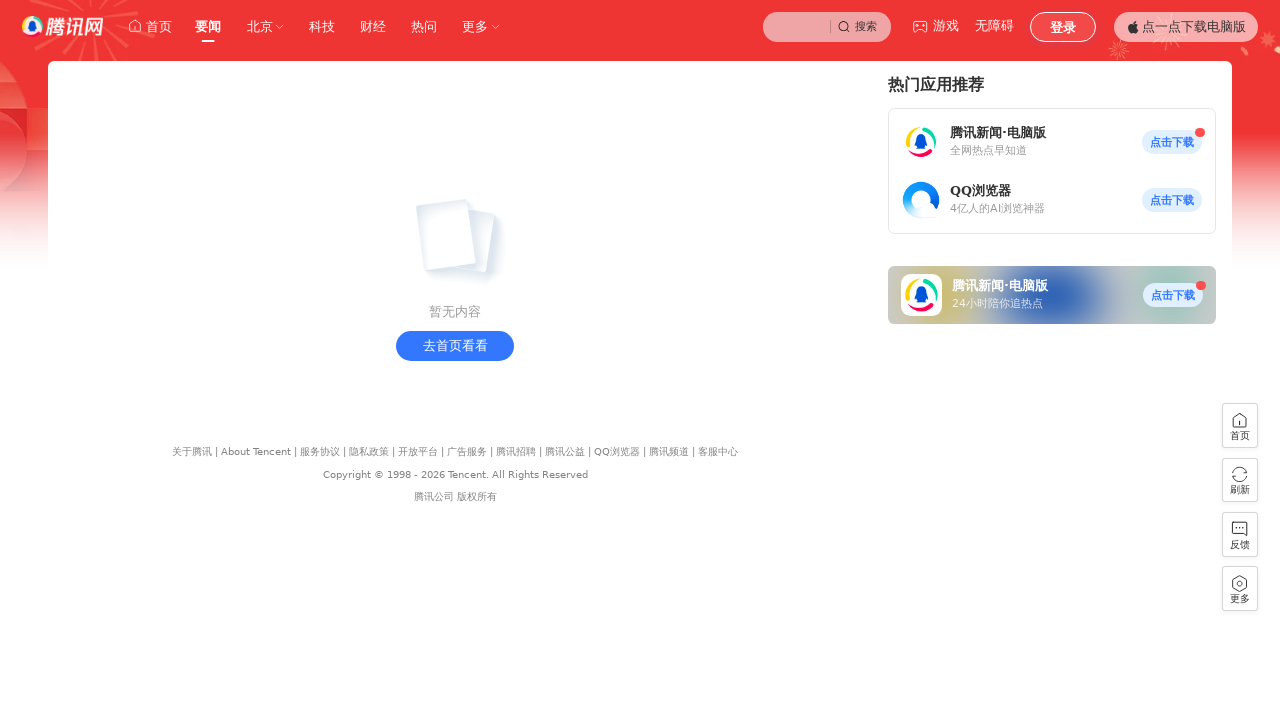

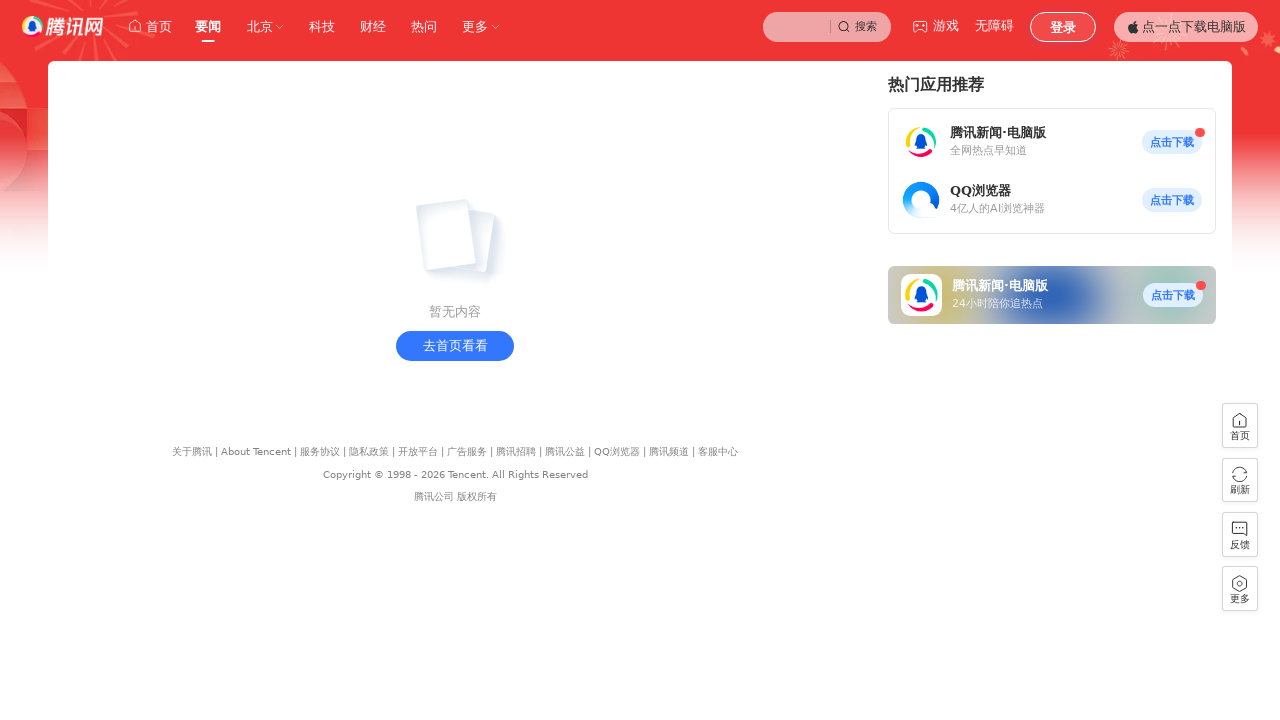